Tests basic browser navigation interactions including page refresh and browser back navigation on a courses page

Starting URL: https://letskodeit.com/courses/

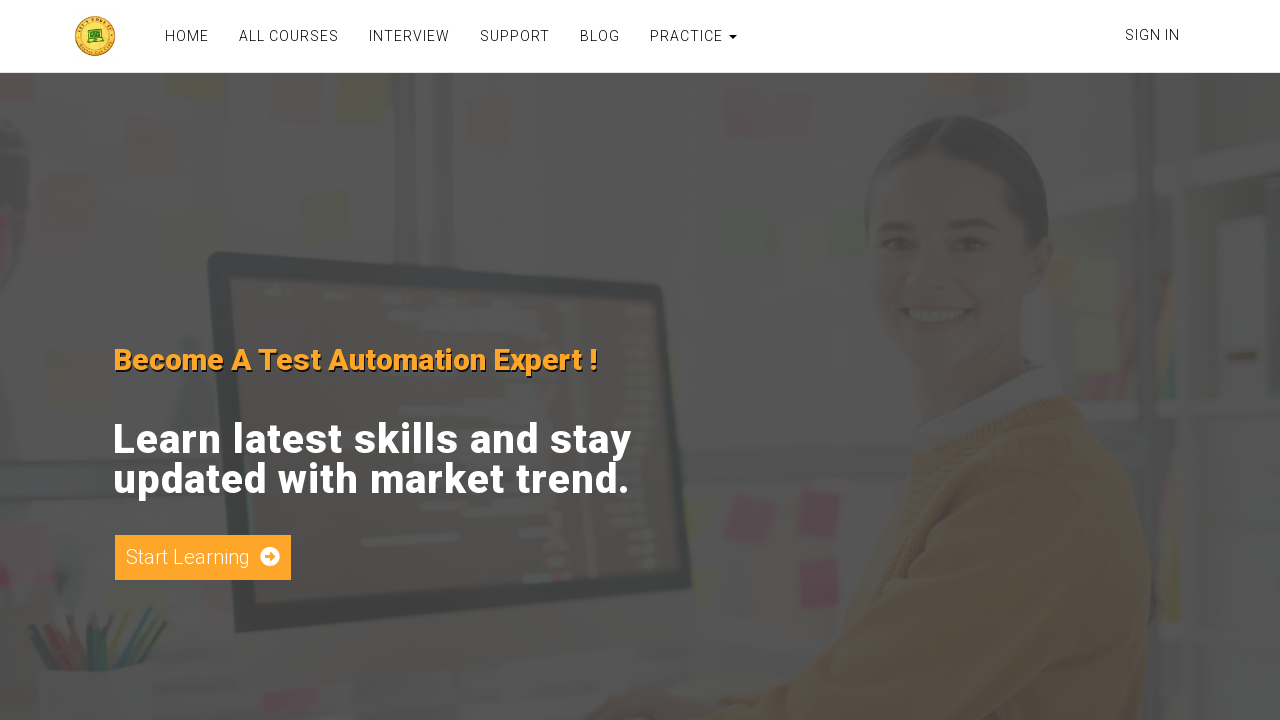

Retrieved page title from courses page
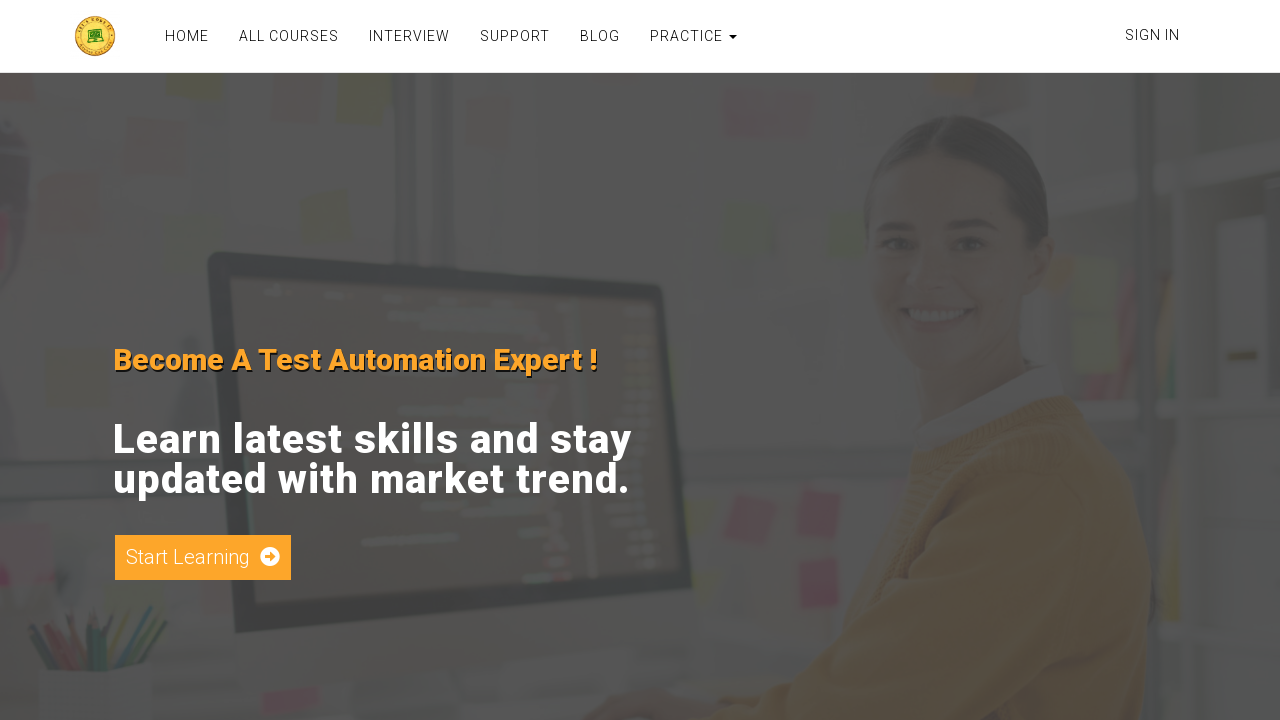

Retrieved current URL
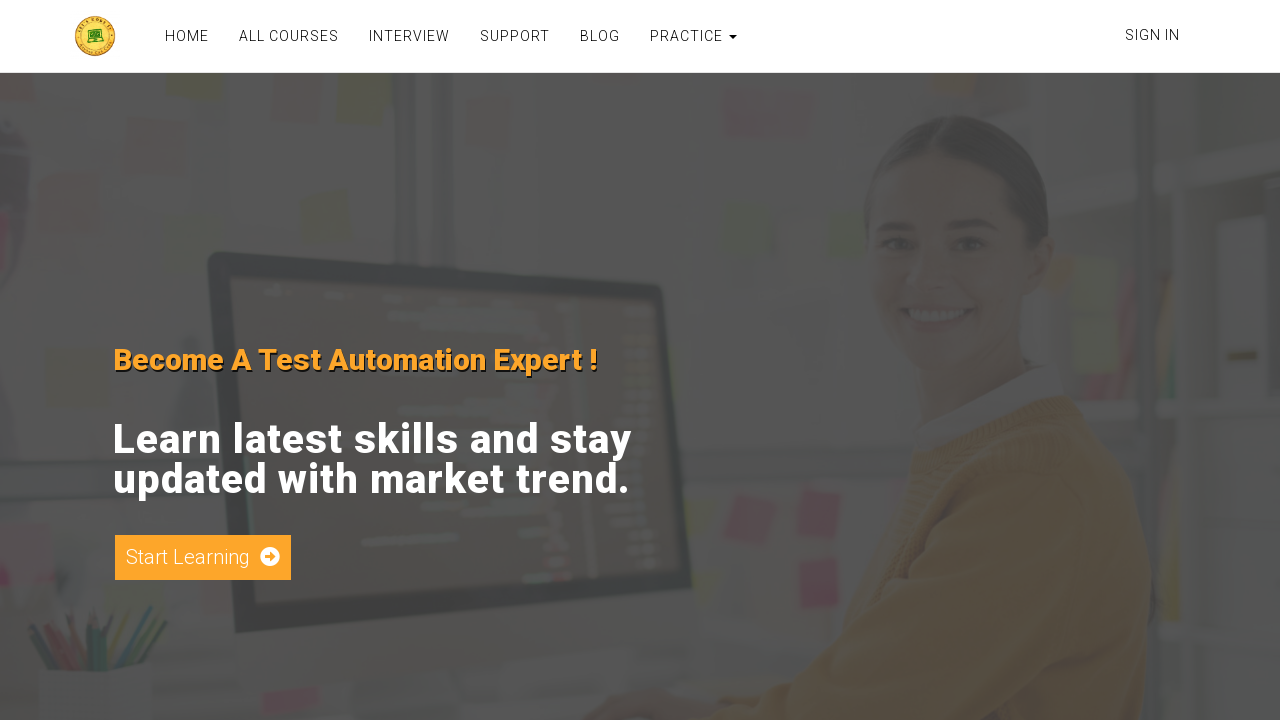

Refreshed the page
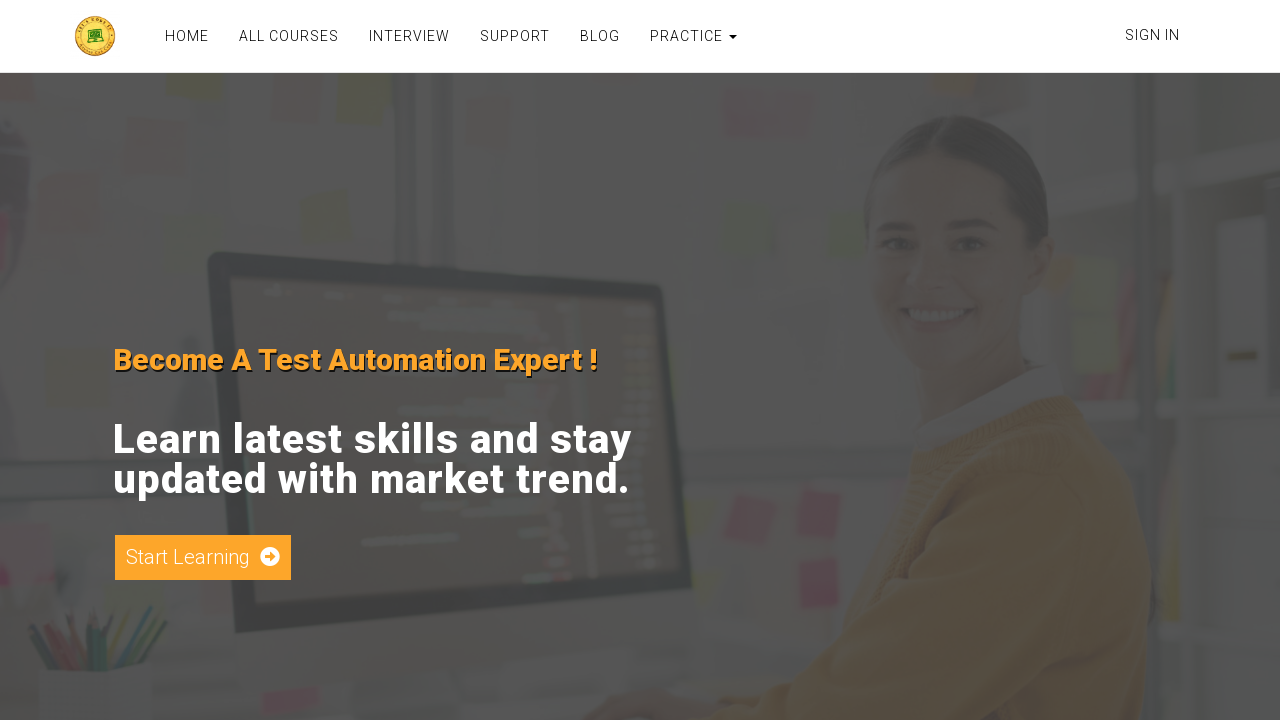

Page finished loading after refresh
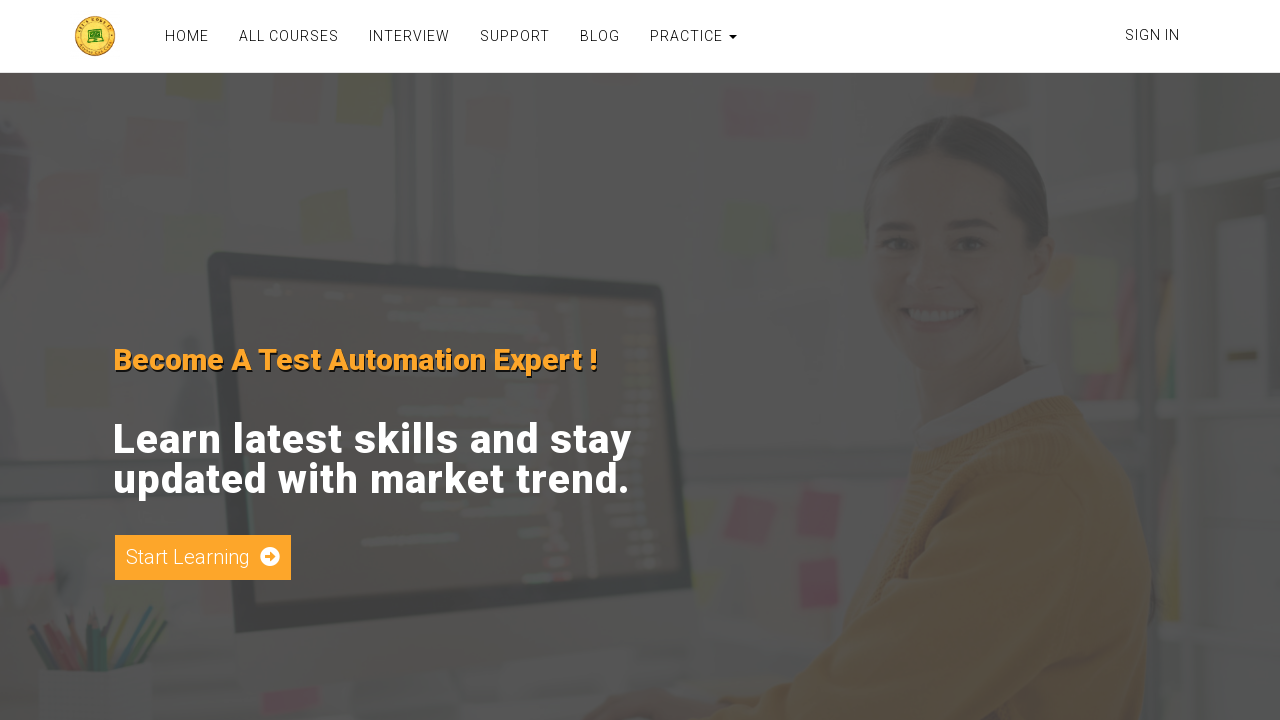

Navigated back using browser history
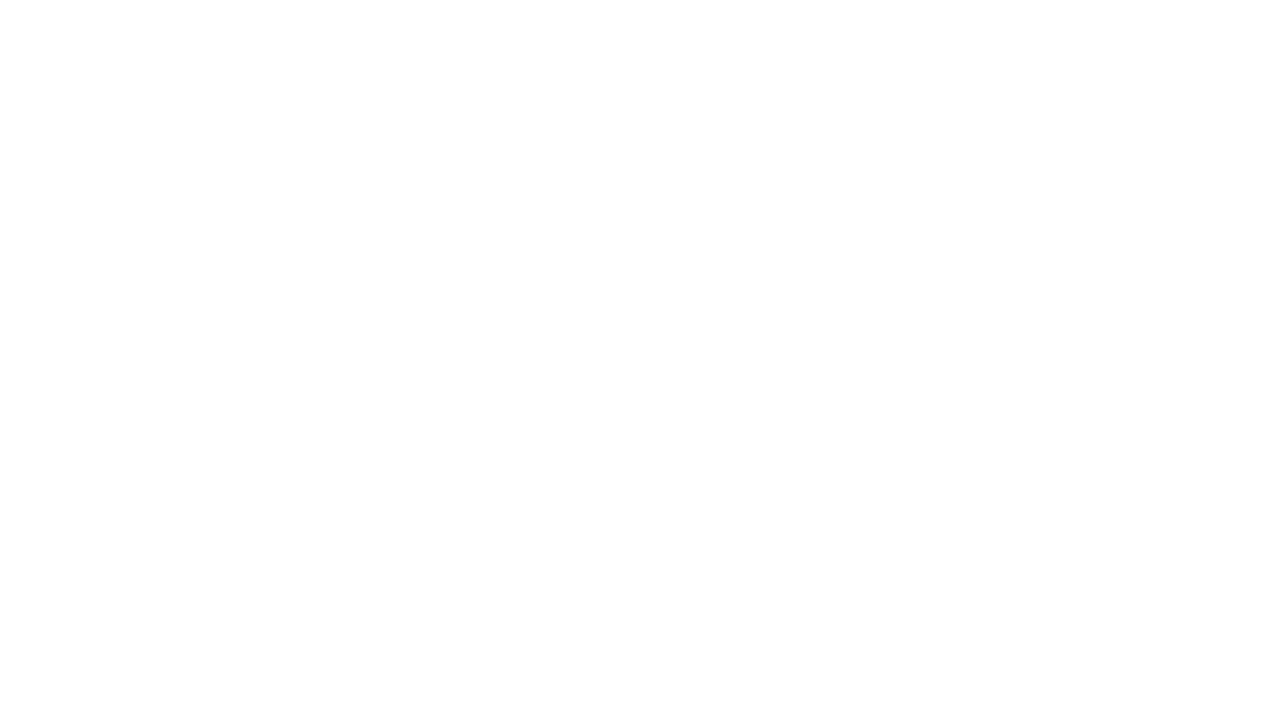

Page finished loading after navigating back
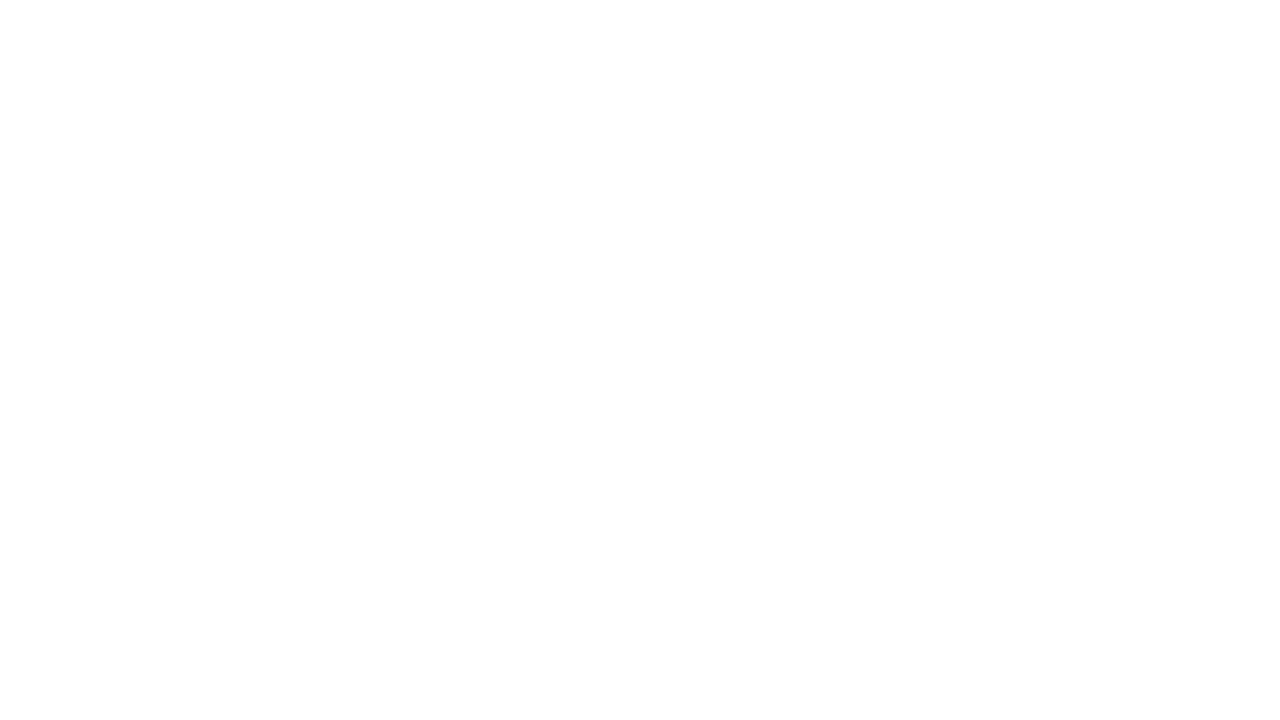

Retrieved URL after browser back navigation
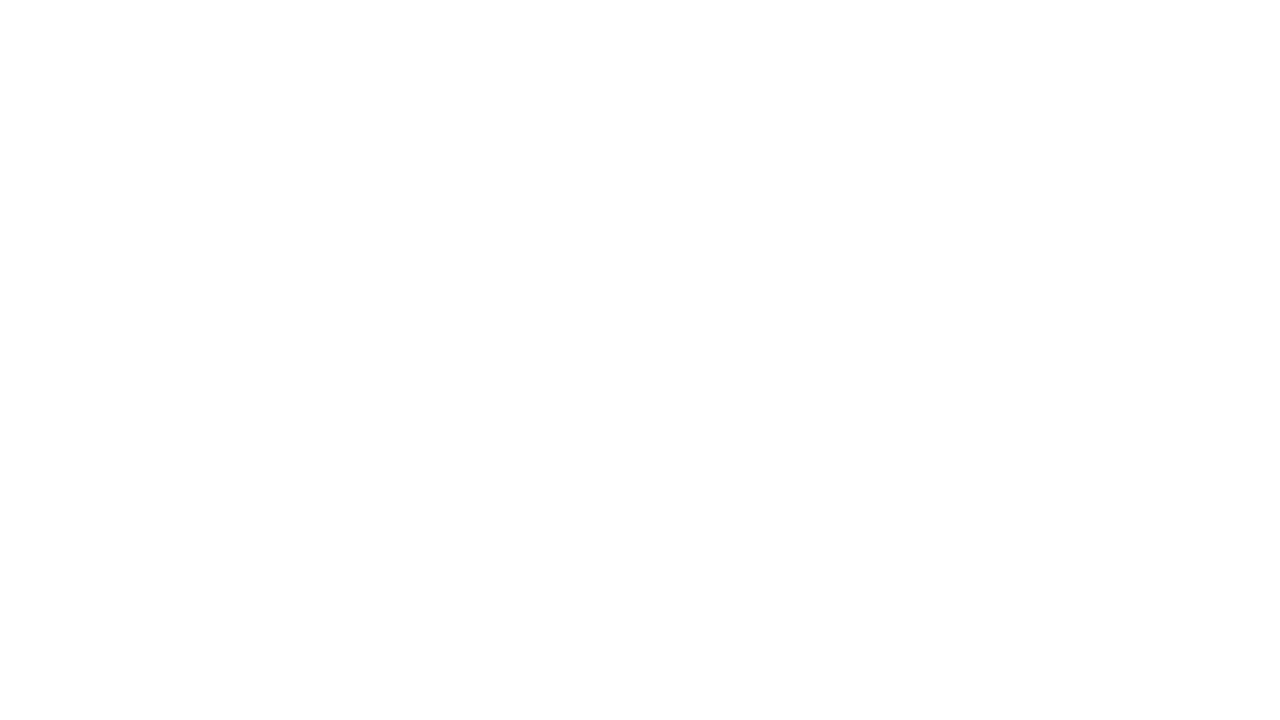

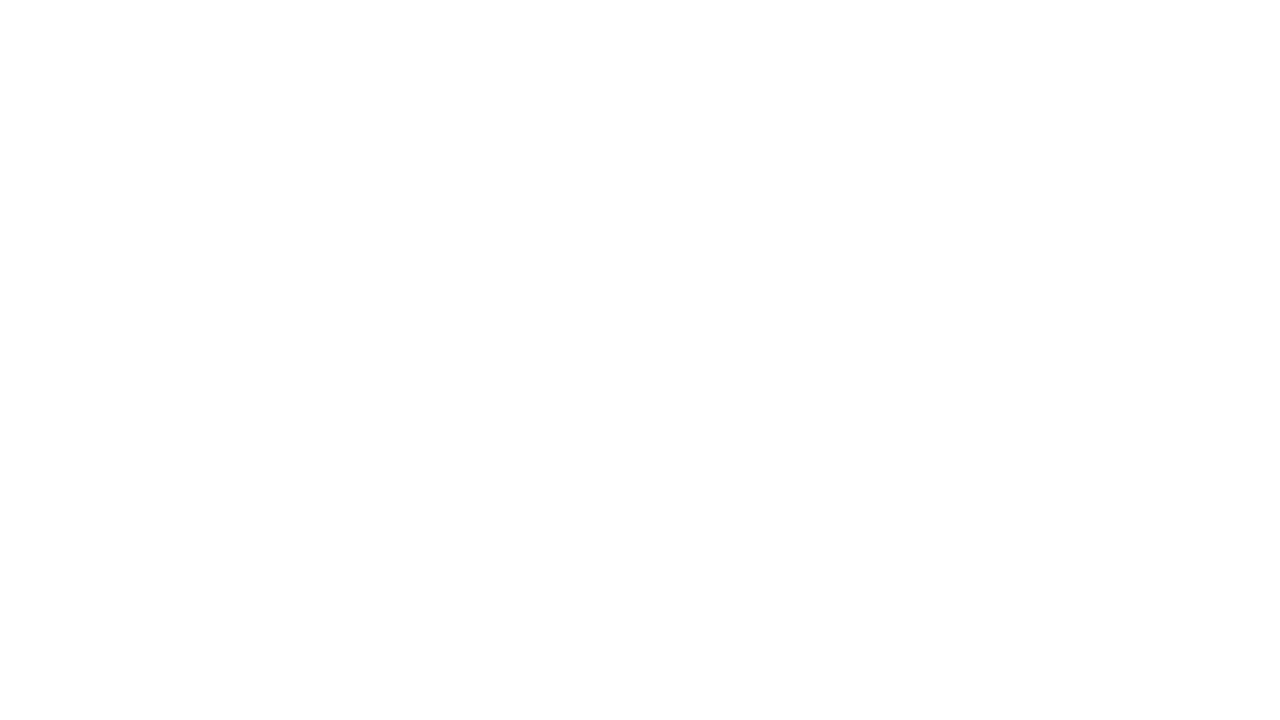